Tests link navigation by counting links in different page sections and opening footer column links in new tabs to verify they load properly

Starting URL: http://www.qaclickacademy.com/practice.php

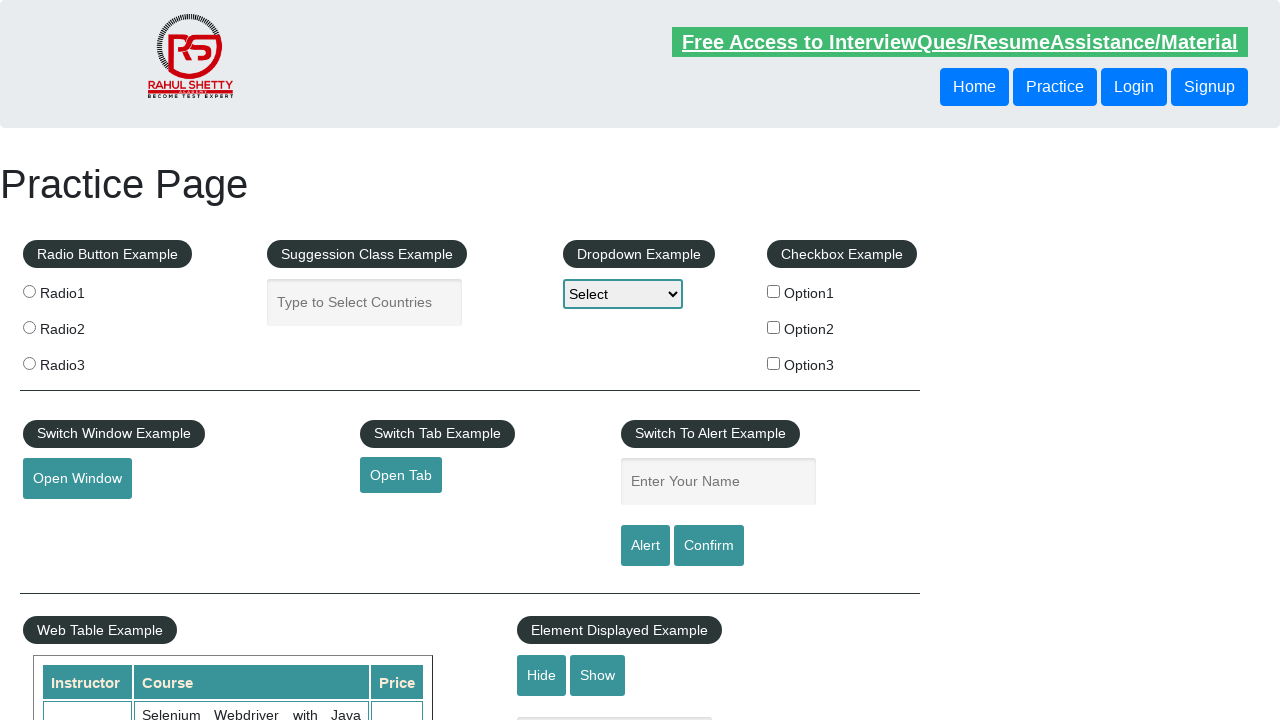

Counted total links on page
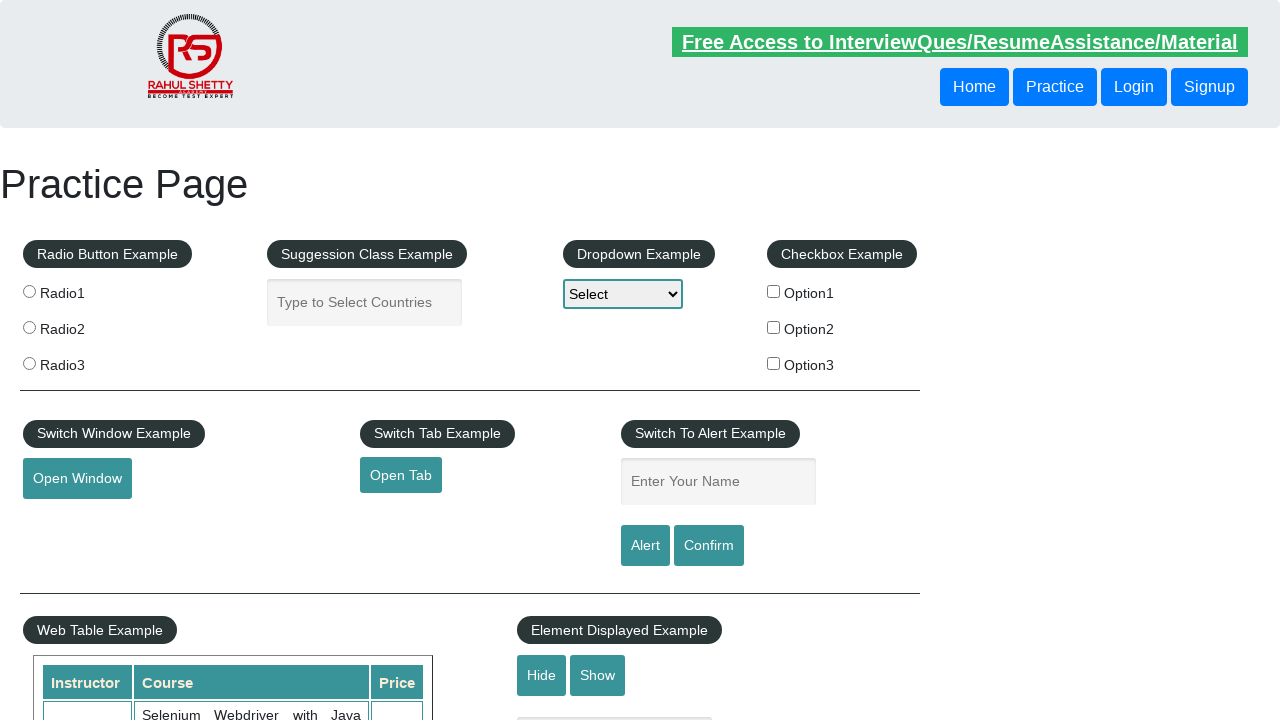

Located footer section with ID gf-BIG
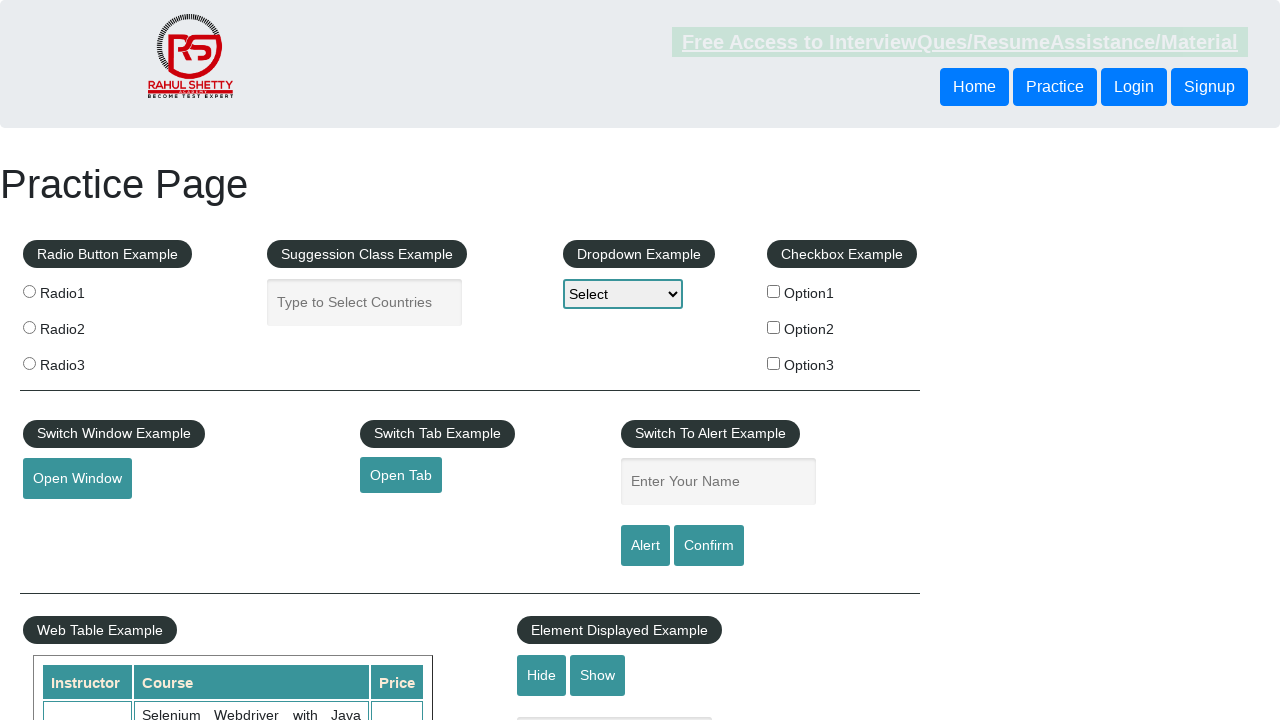

Counted all links in footer section
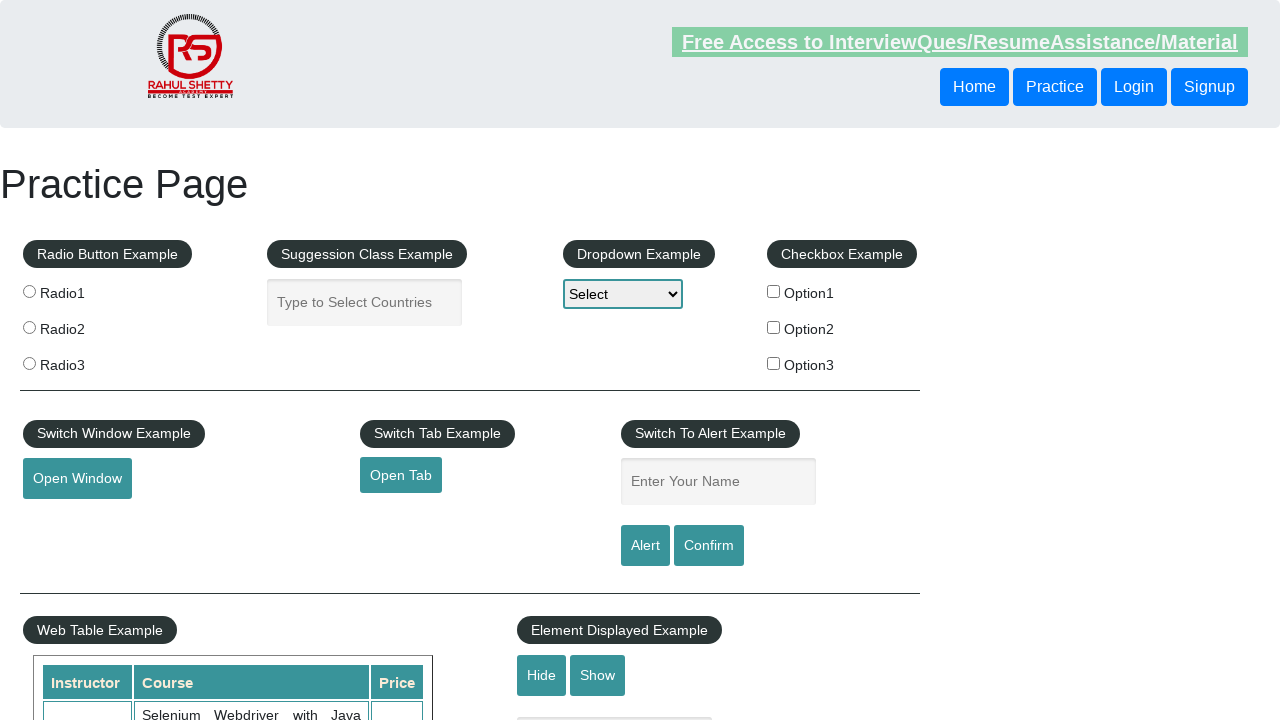

Located first footer column
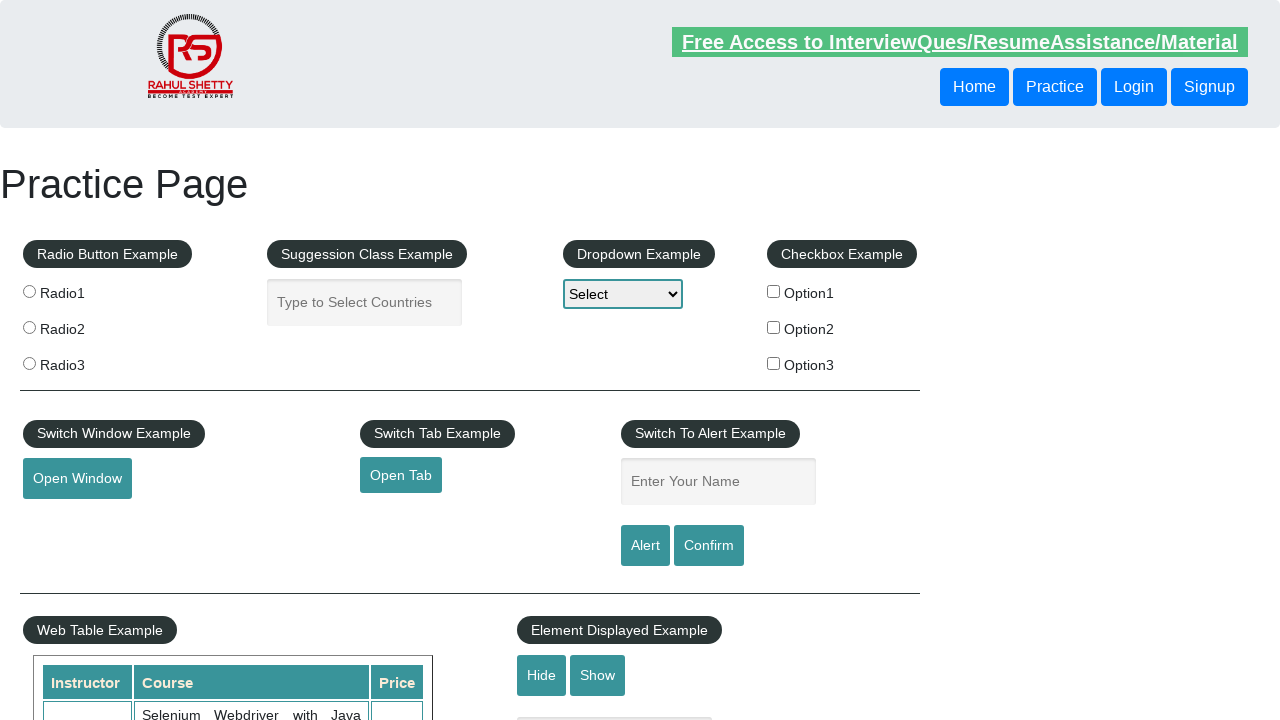

Counted links in first footer column
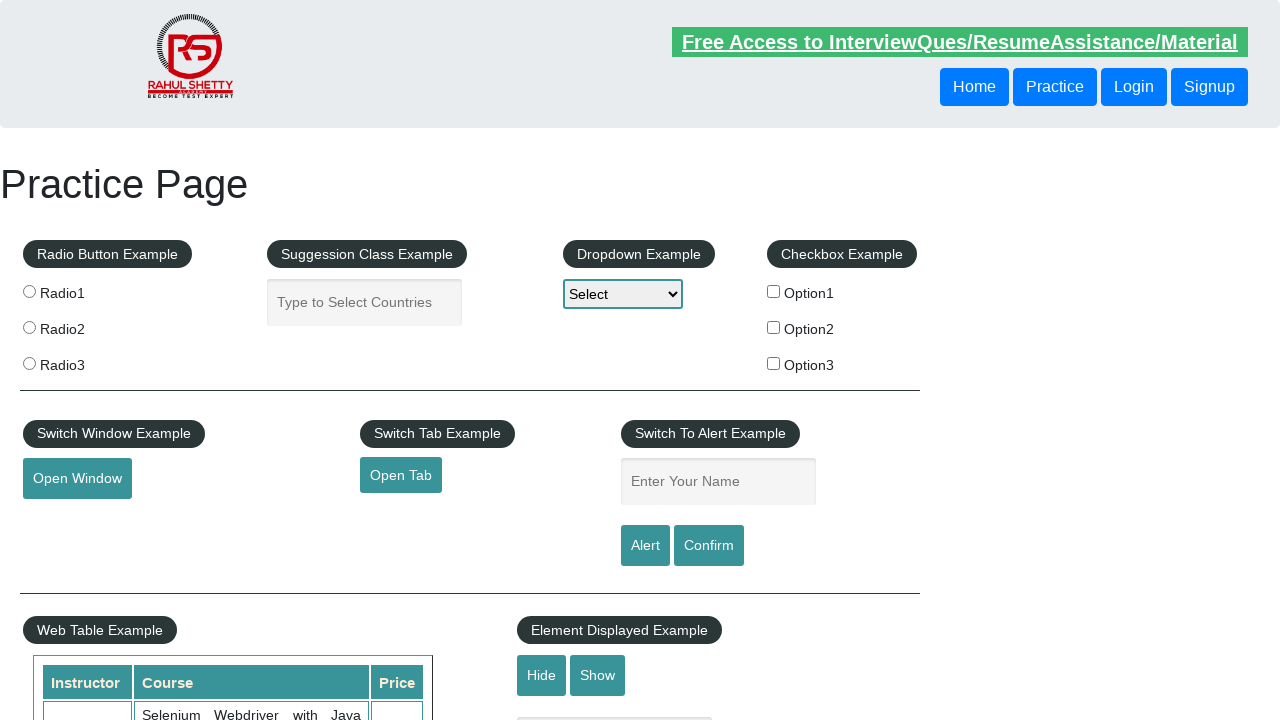

Retrieved footer column link at index 1
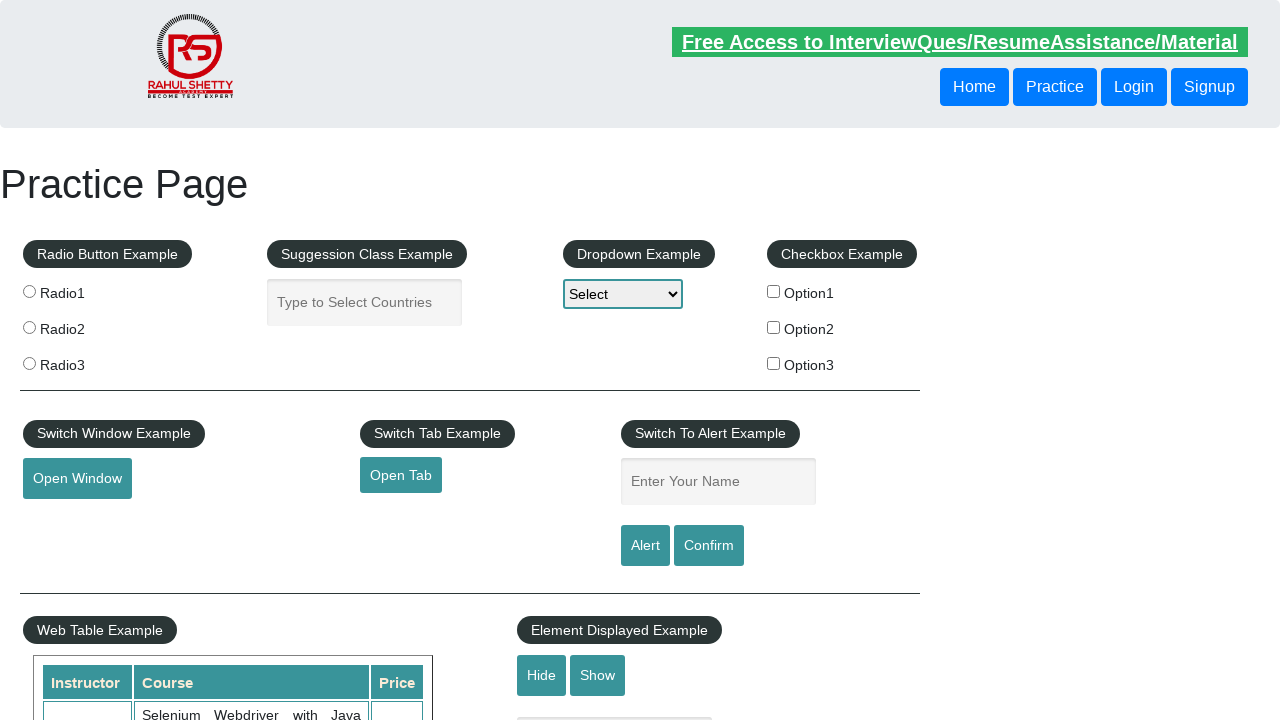

Opened footer column link 1 in new tab using Ctrl+Click at (68, 520) on #gf-BIG >> xpath=//table/tbody/tr/td[1]/ul >> a >> nth=1
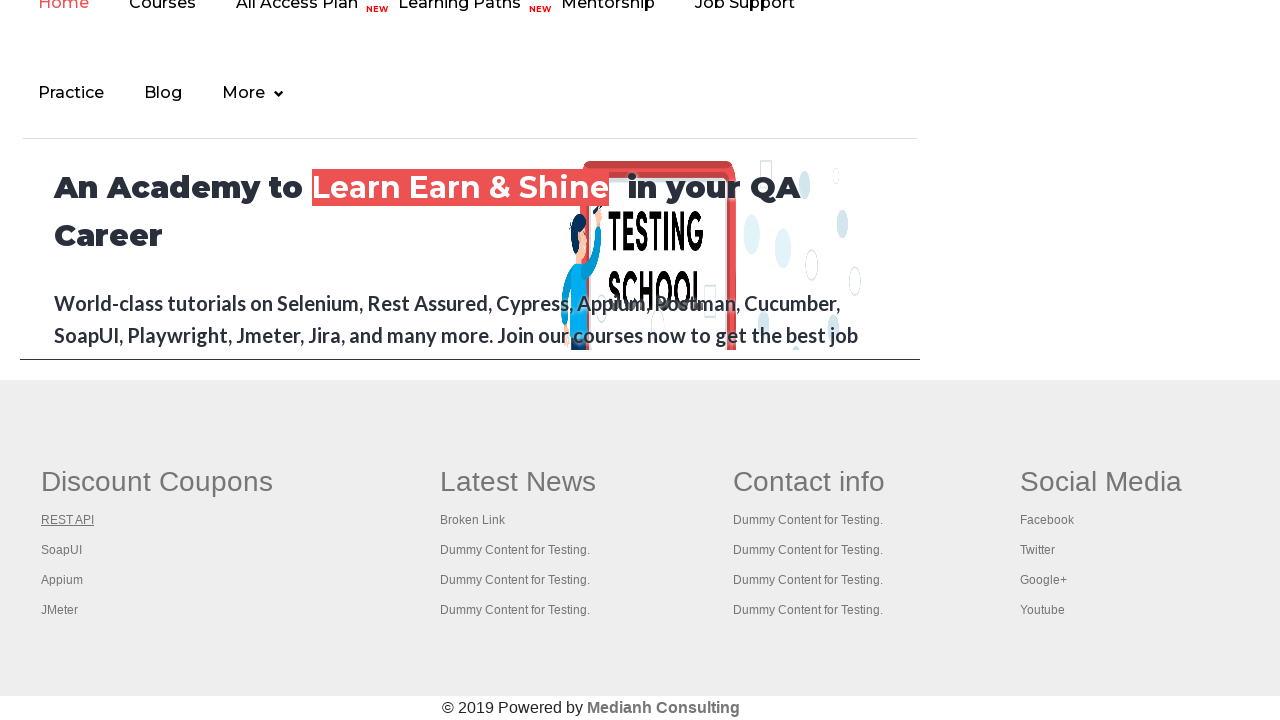

New tab opened successfully
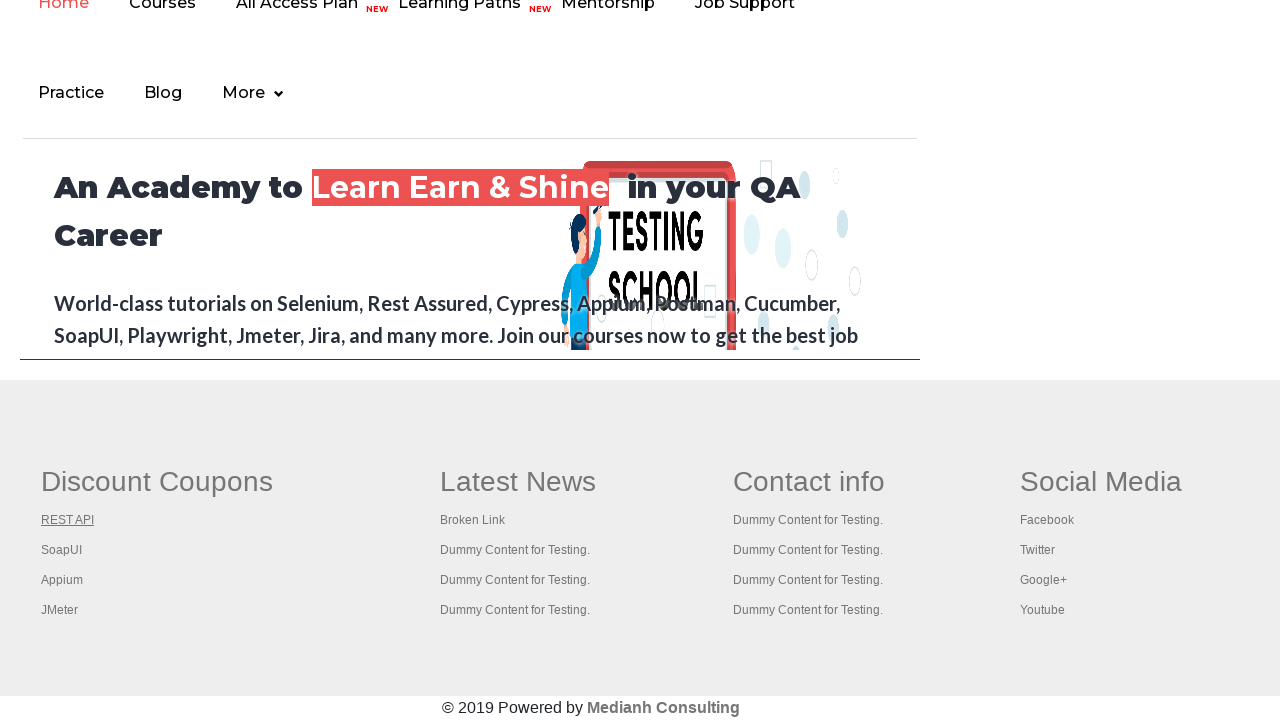

Verified new page title: REST API Tutorial
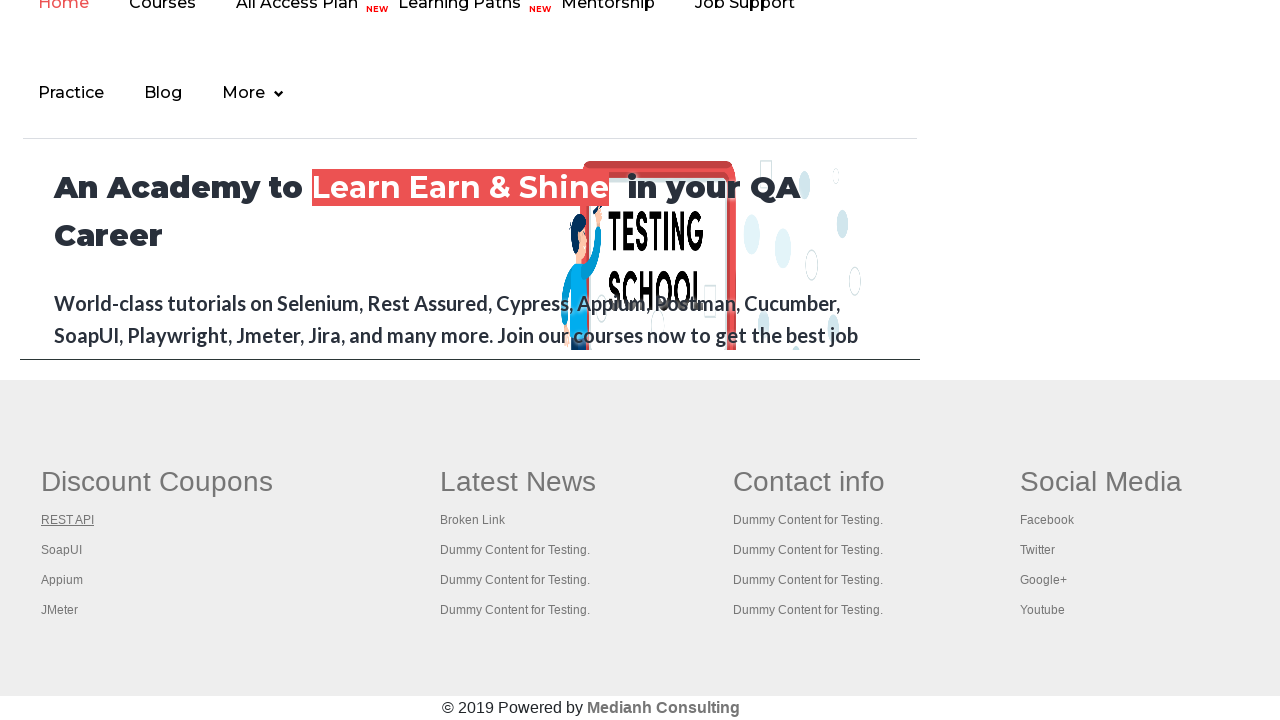

Closed new tab for footer column link 1
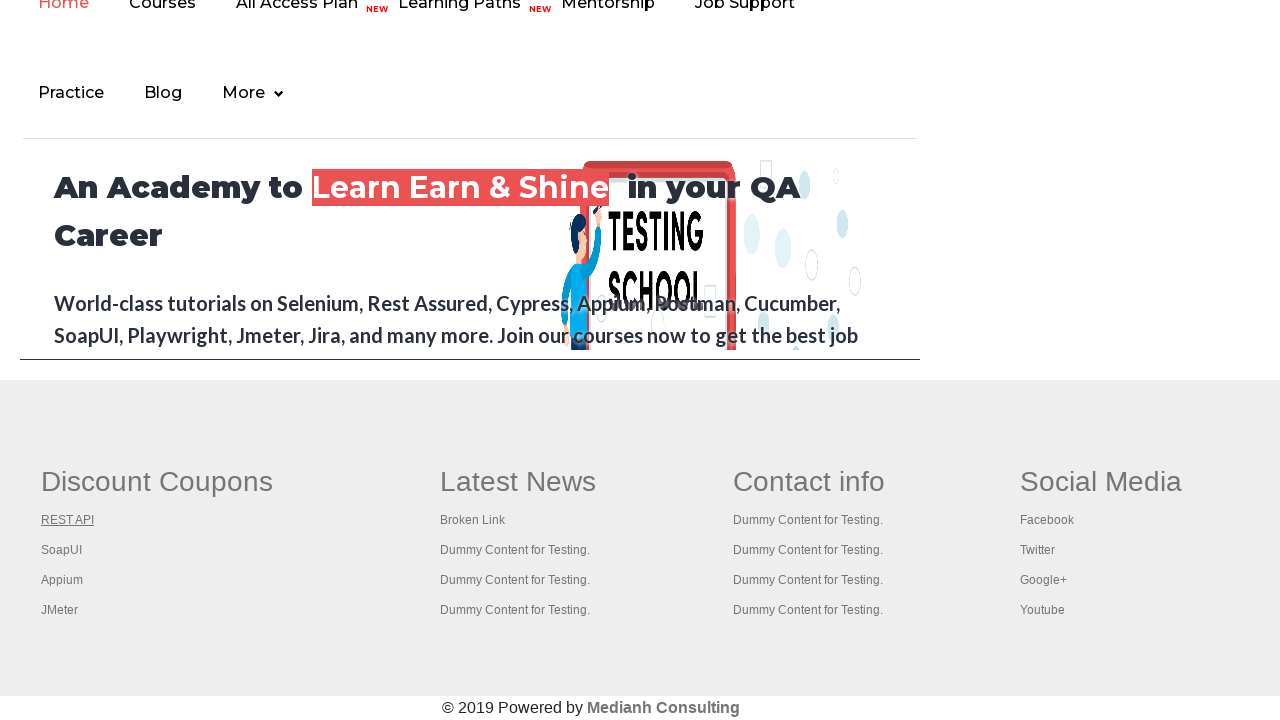

Retrieved footer column link at index 2
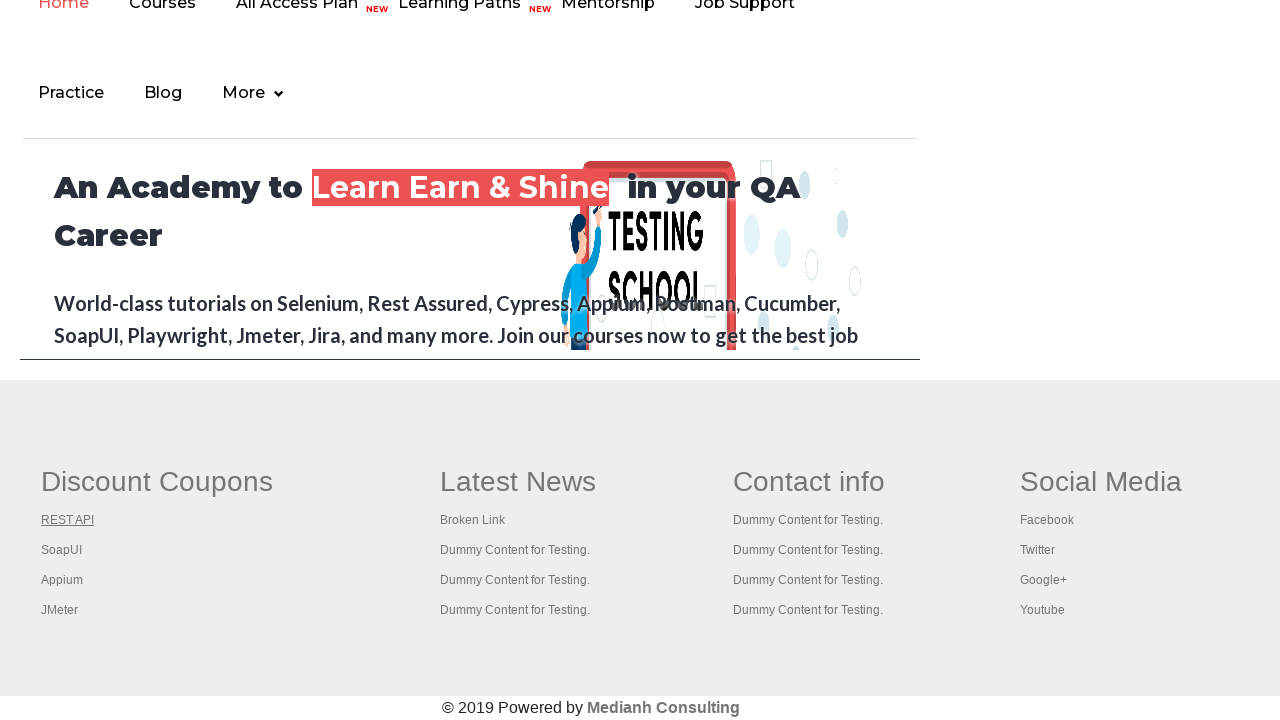

Opened footer column link 2 in new tab using Ctrl+Click at (62, 550) on #gf-BIG >> xpath=//table/tbody/tr/td[1]/ul >> a >> nth=2
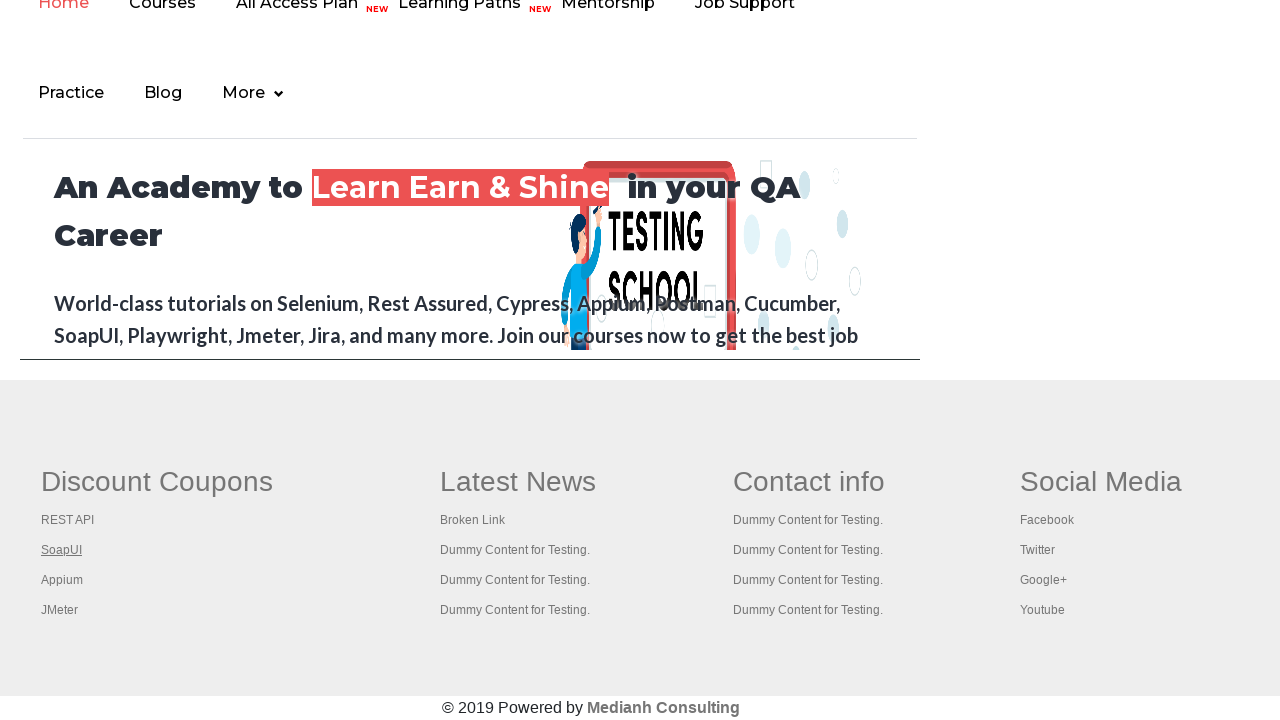

New tab opened successfully
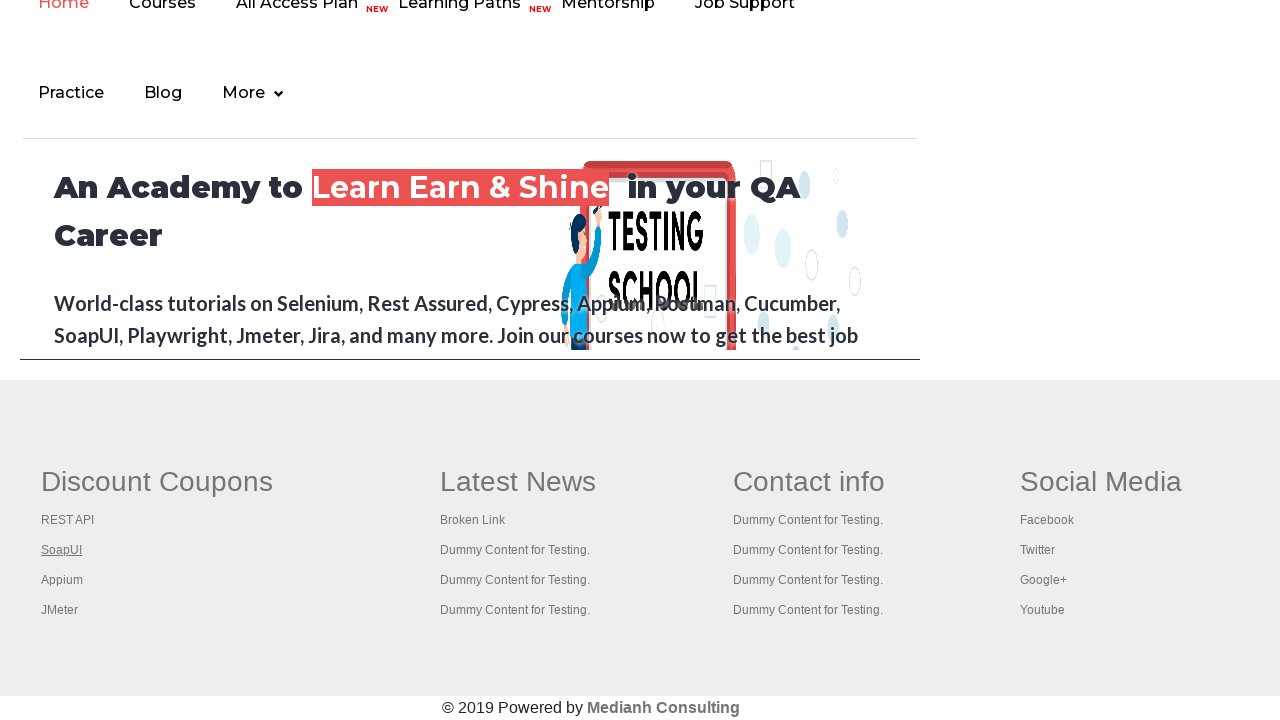

Verified new page title: The World’s Most Popular API Testing Tool | SoapUI
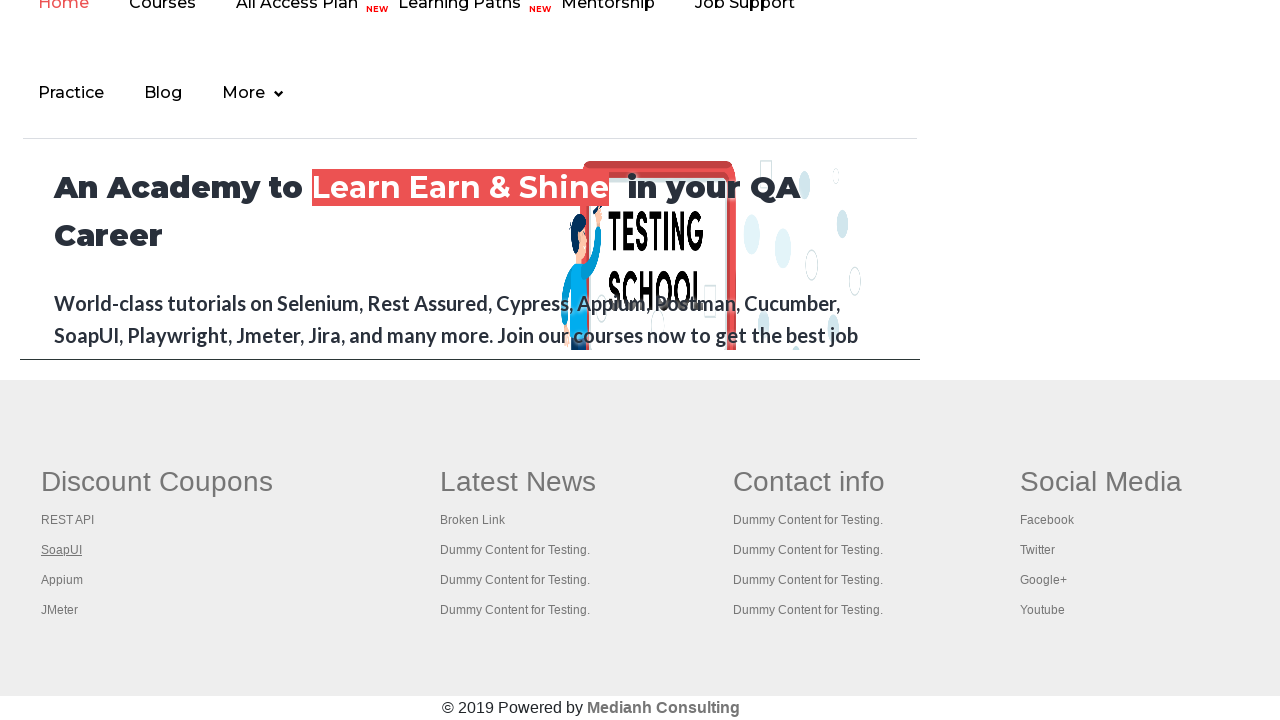

Closed new tab for footer column link 2
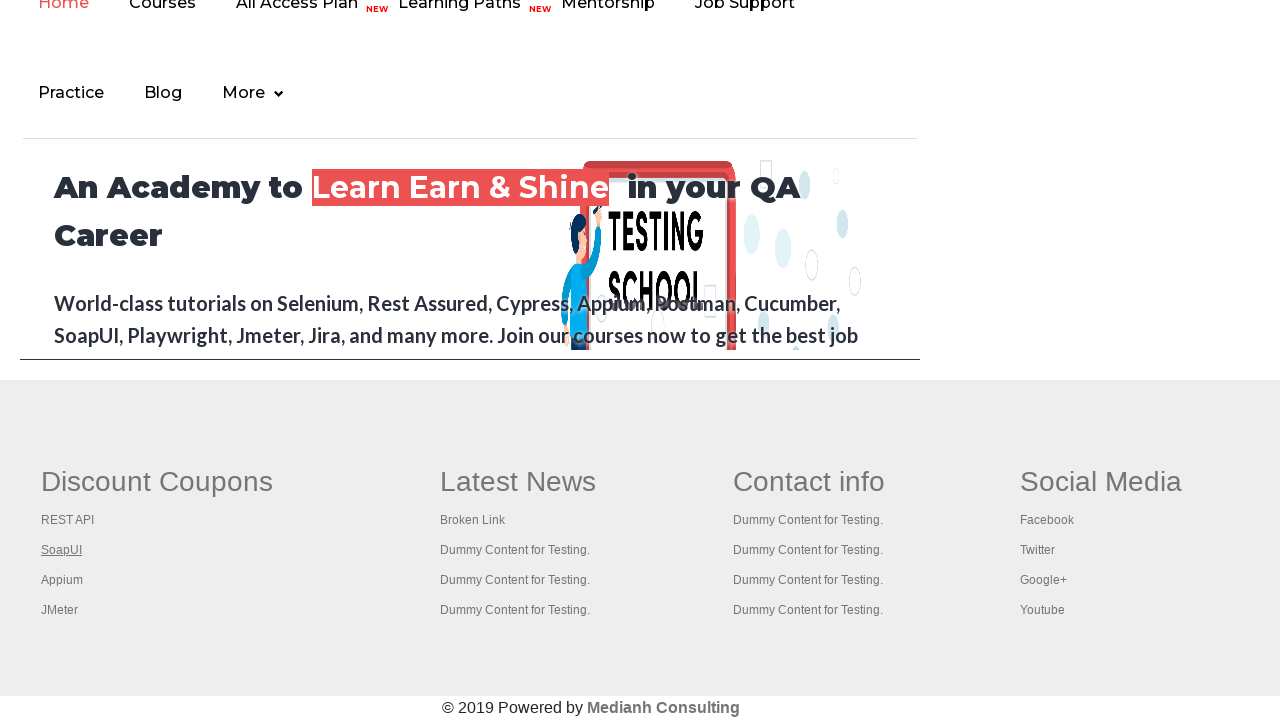

Retrieved footer column link at index 3
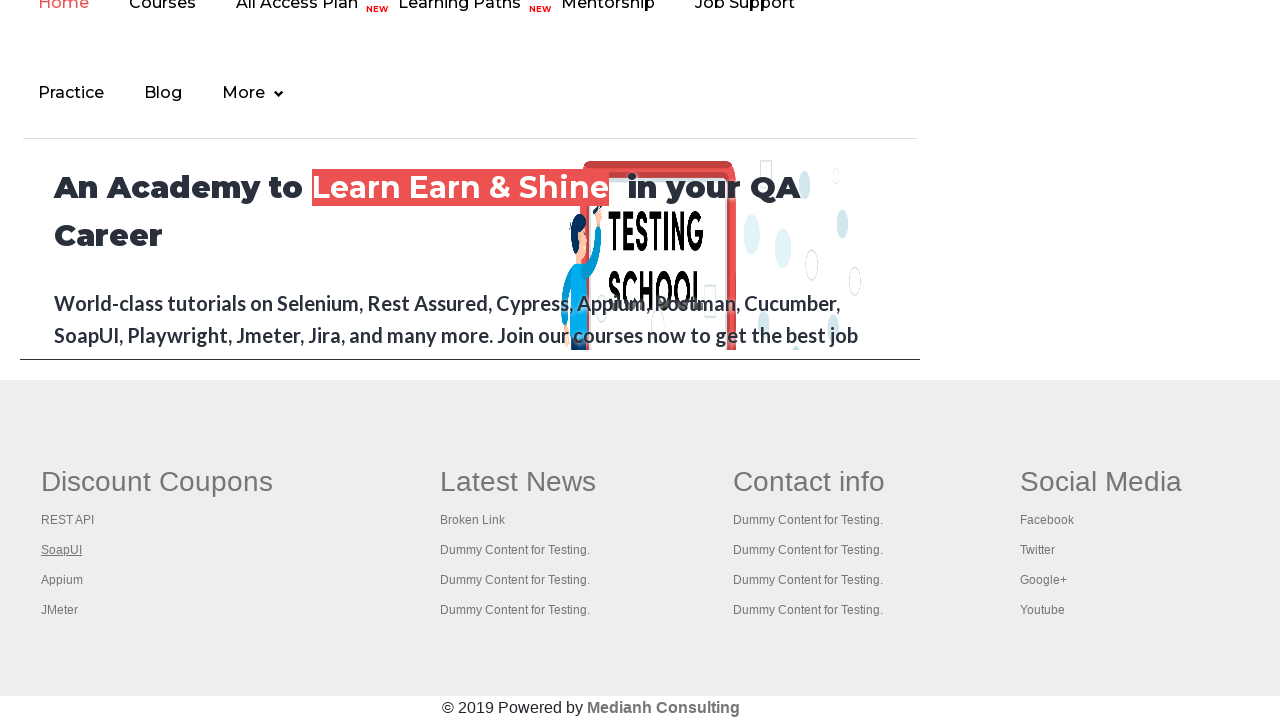

Opened footer column link 3 in new tab using Ctrl+Click at (62, 580) on #gf-BIG >> xpath=//table/tbody/tr/td[1]/ul >> a >> nth=3
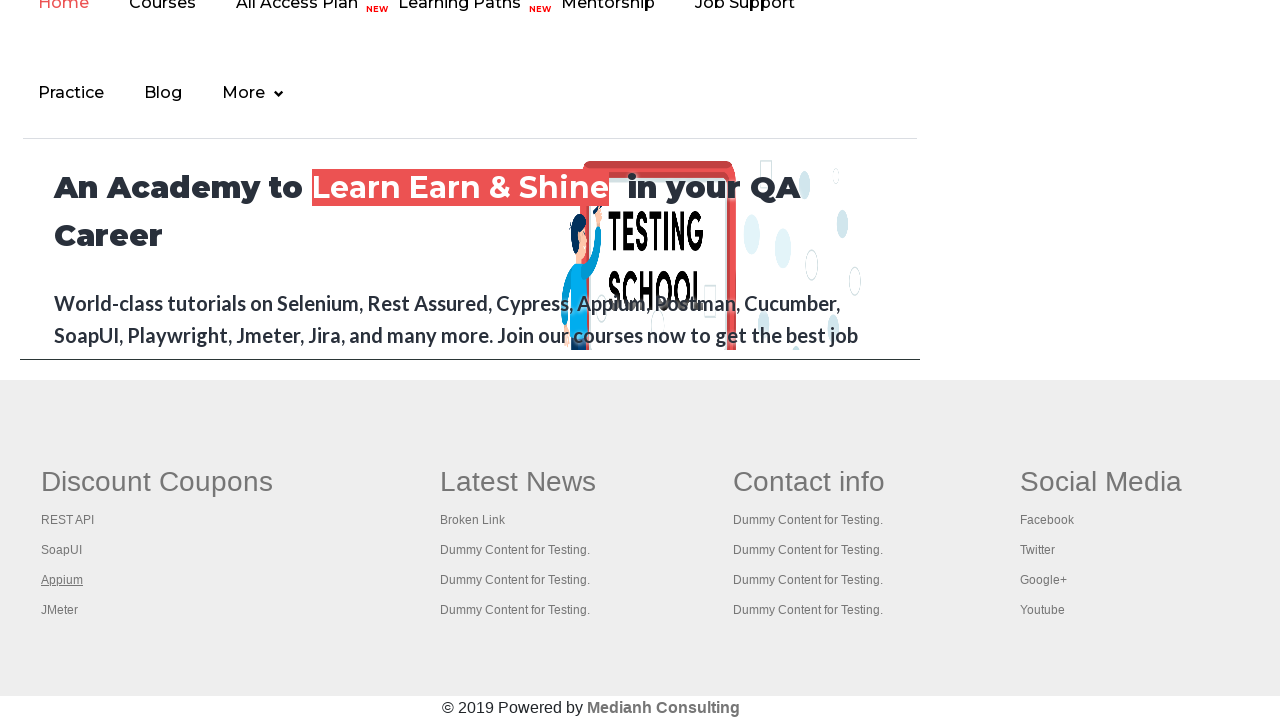

New tab opened successfully
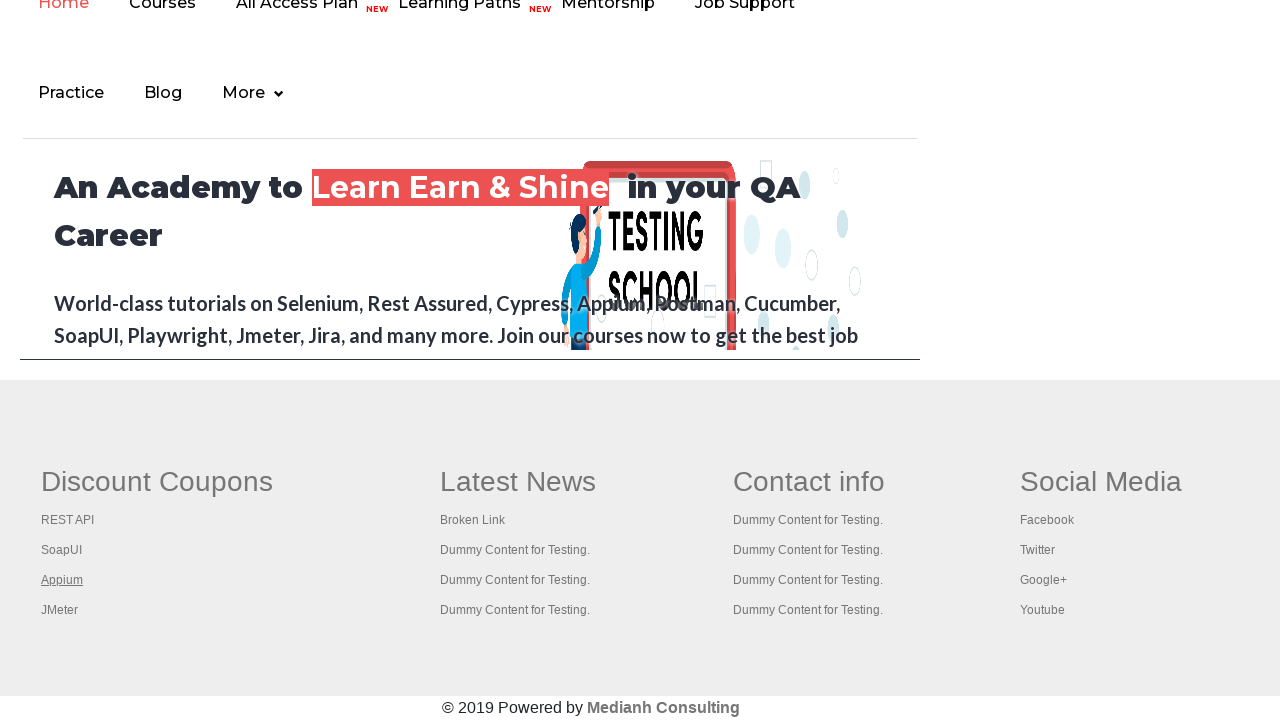

Verified new page title: 
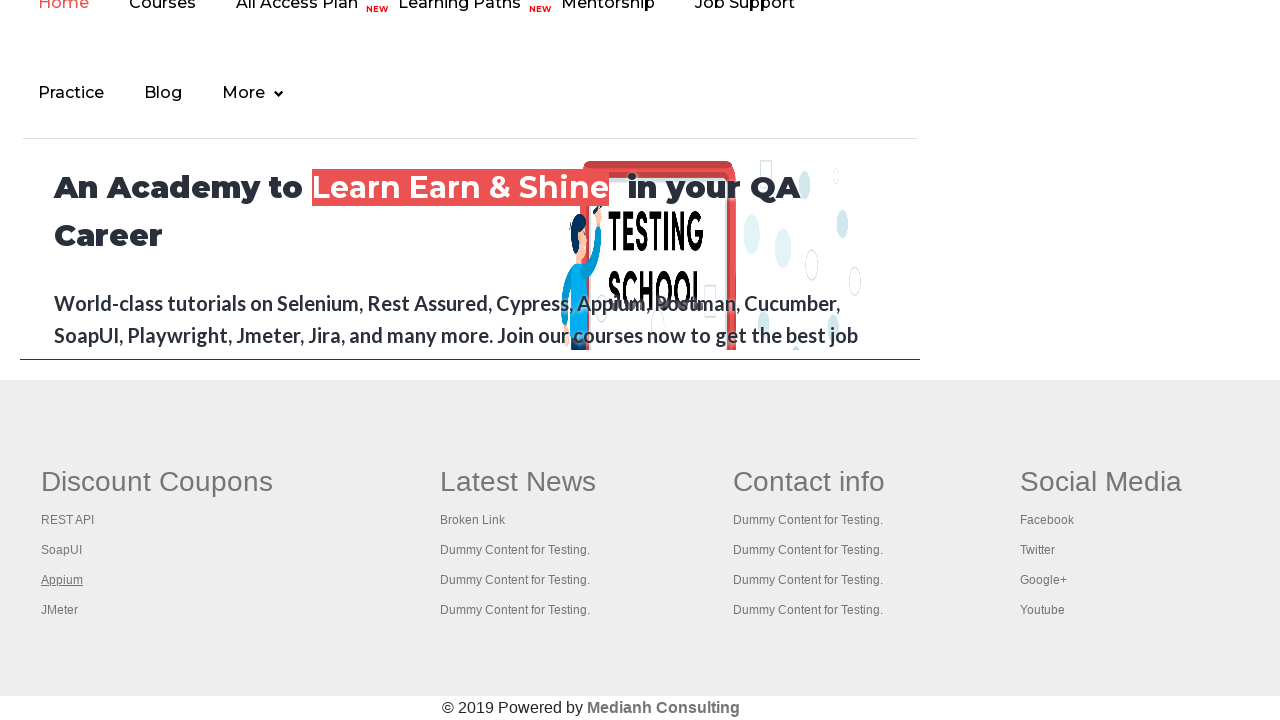

Closed new tab for footer column link 3
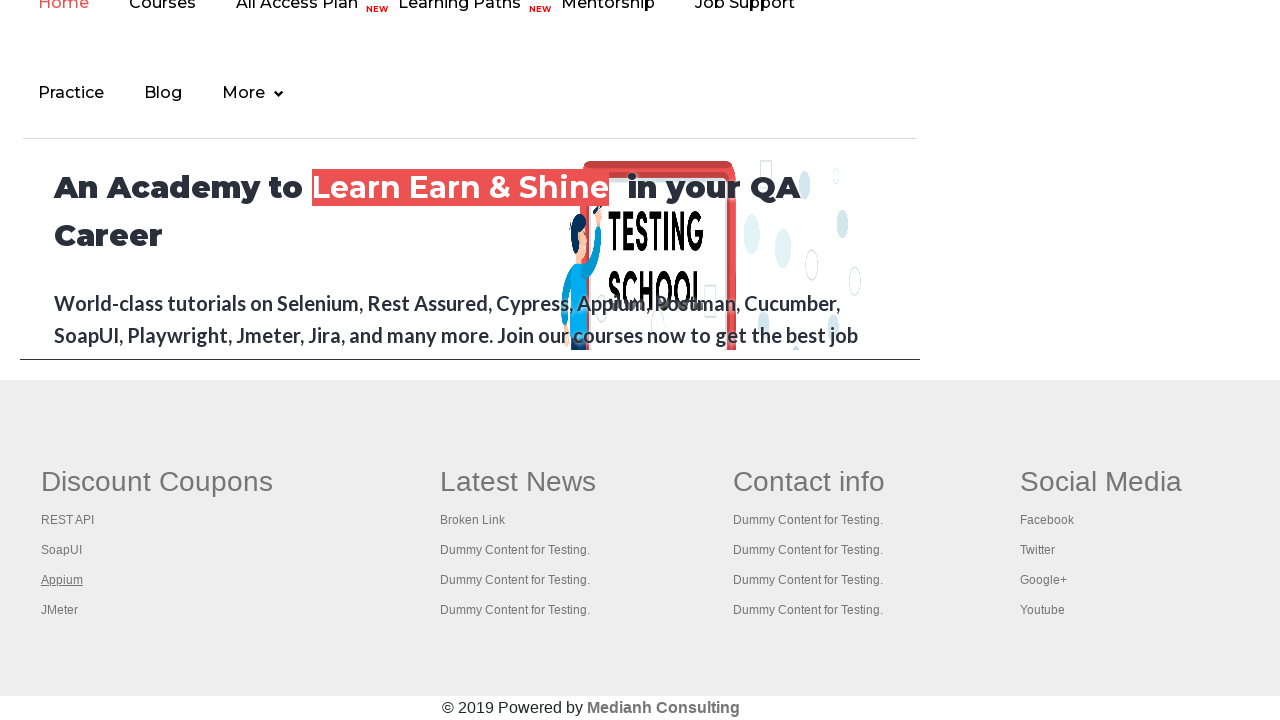

Retrieved footer column link at index 4
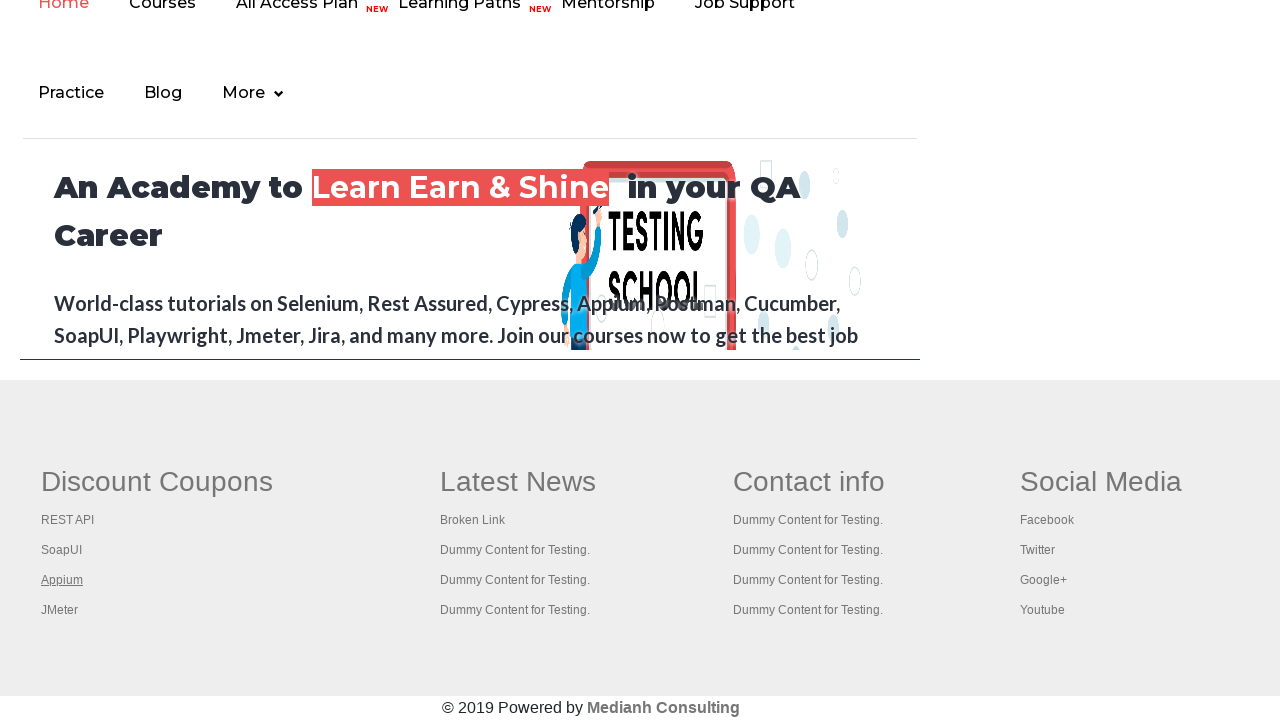

Opened footer column link 4 in new tab using Ctrl+Click at (60, 610) on #gf-BIG >> xpath=//table/tbody/tr/td[1]/ul >> a >> nth=4
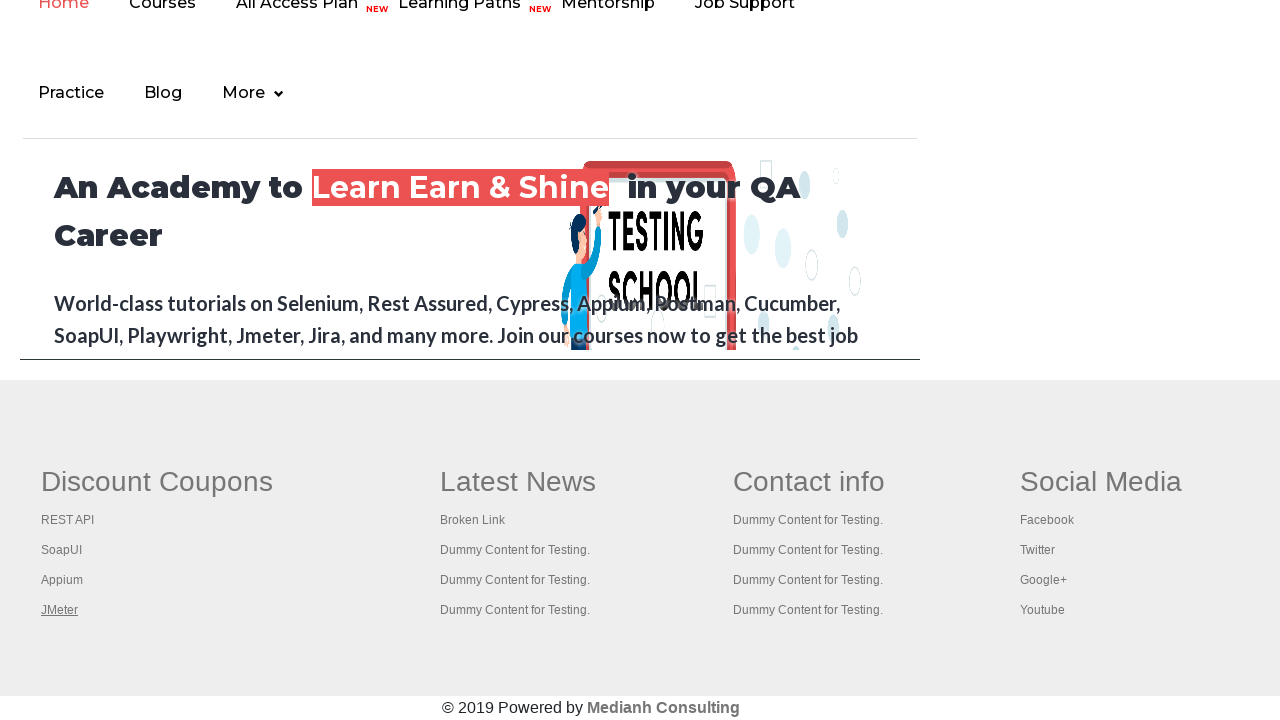

New tab opened successfully
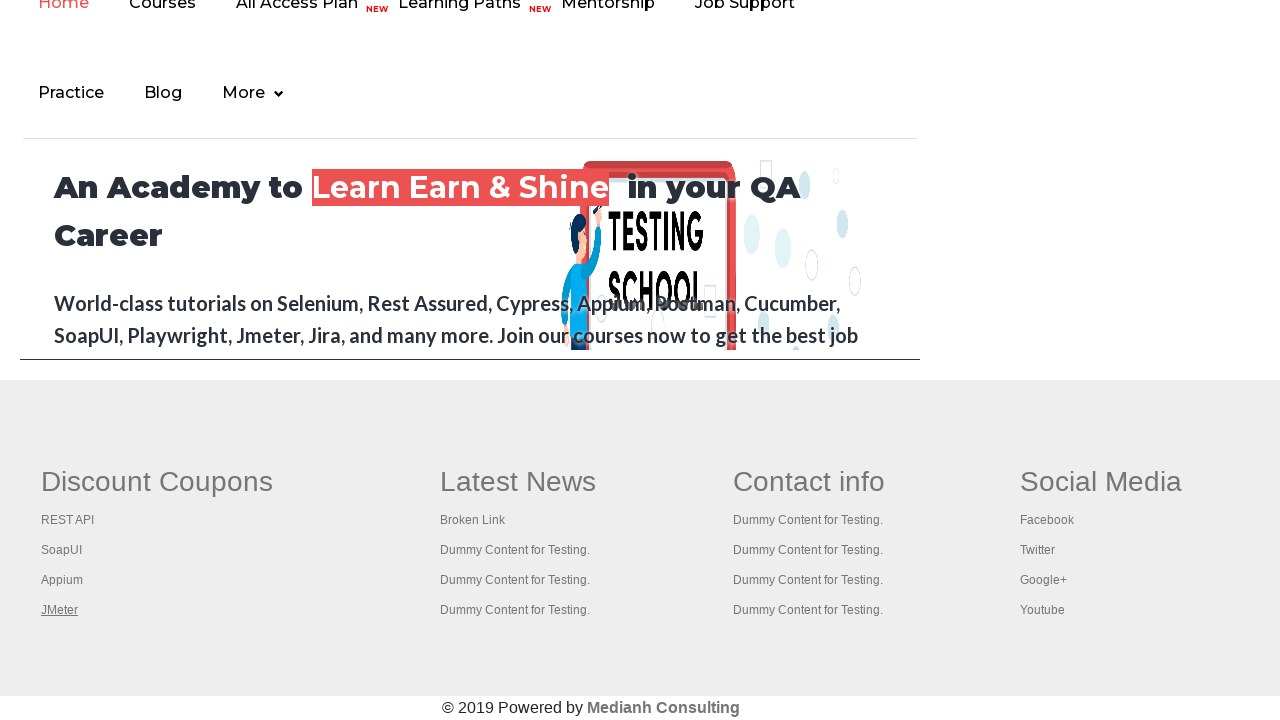

Verified new page title: Apache JMeter - Apache JMeter™
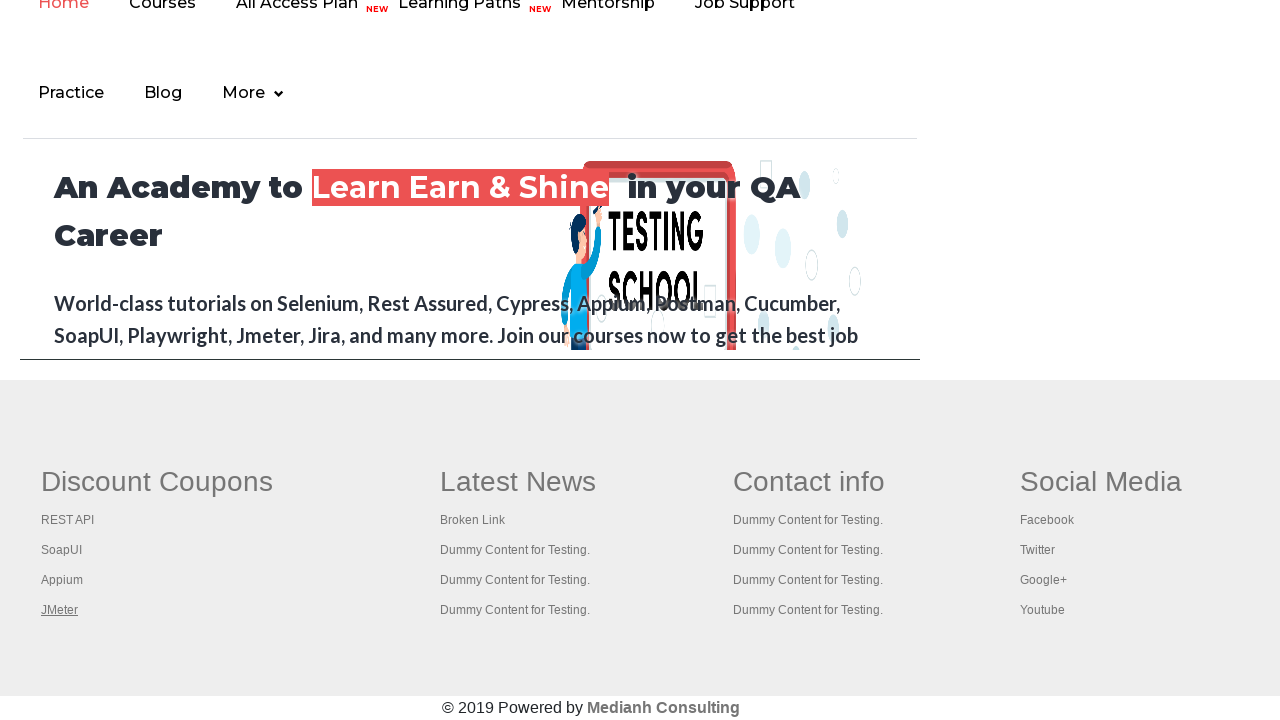

Closed new tab for footer column link 4
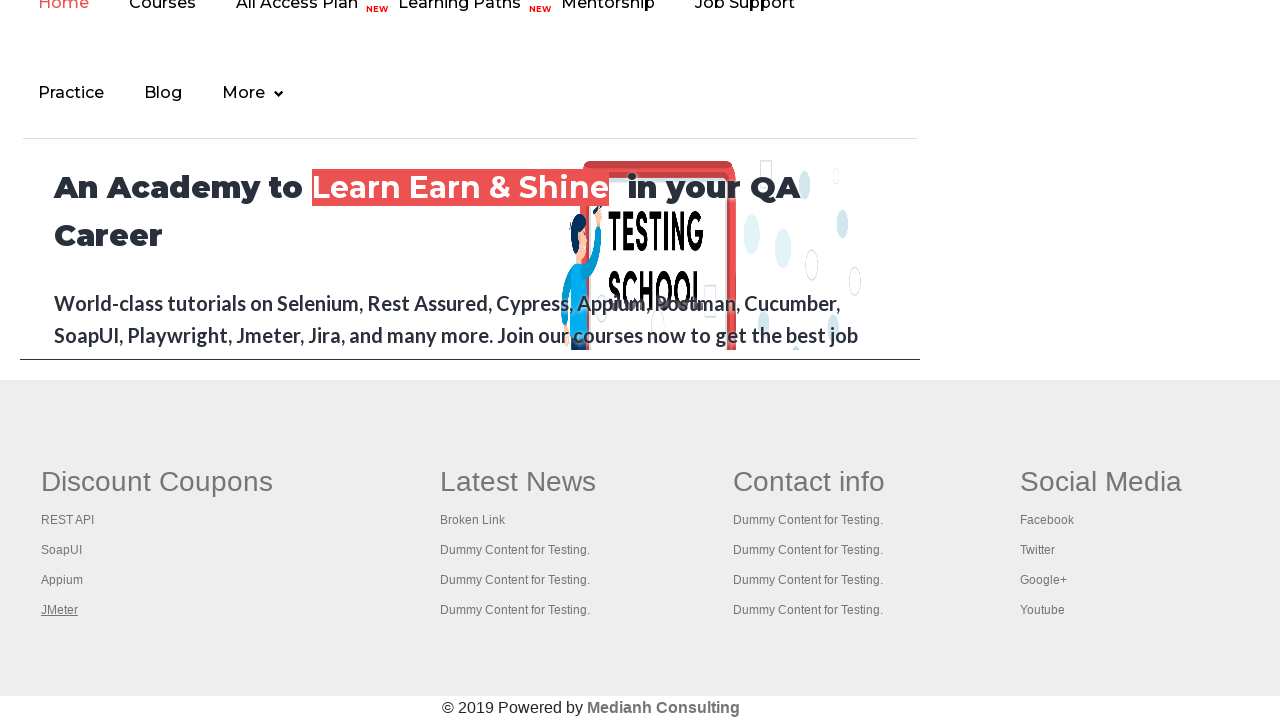

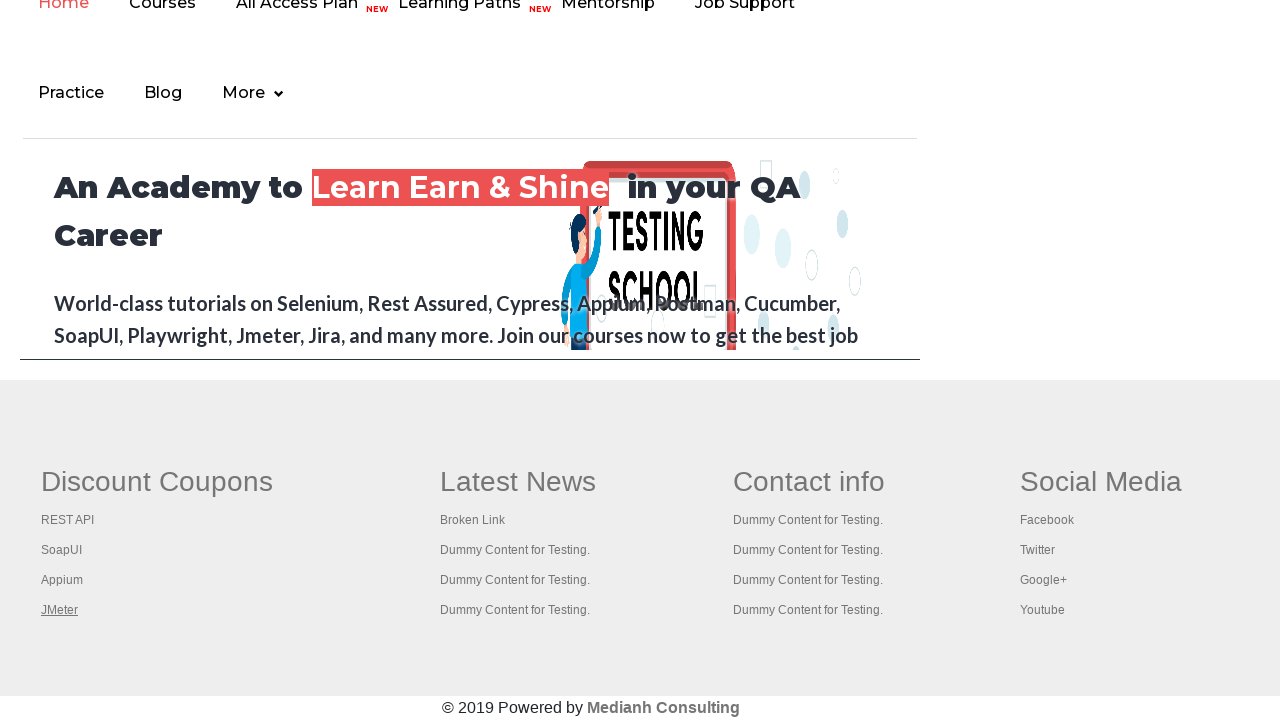